Tests canceling an edit by pressing Escape while on Completed filter view

Starting URL: https://todomvc4tasj.herokuapp.com/

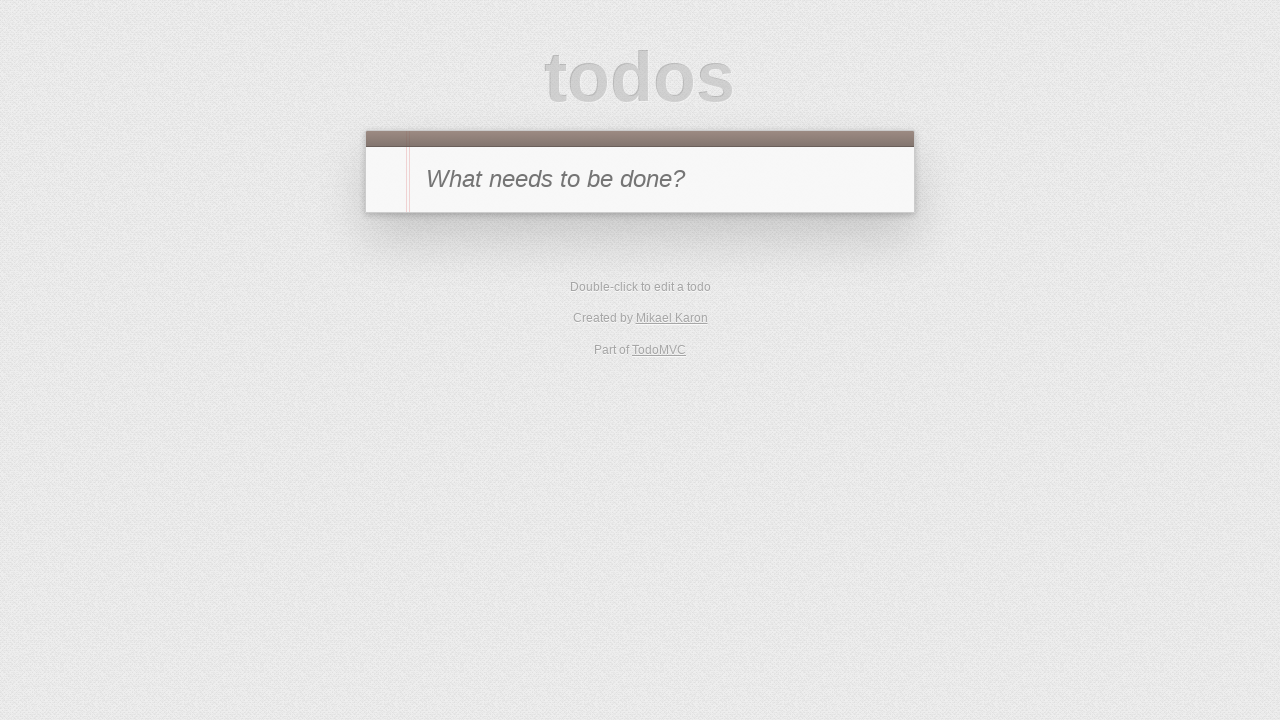

Set up initial state with one completed task in localStorage
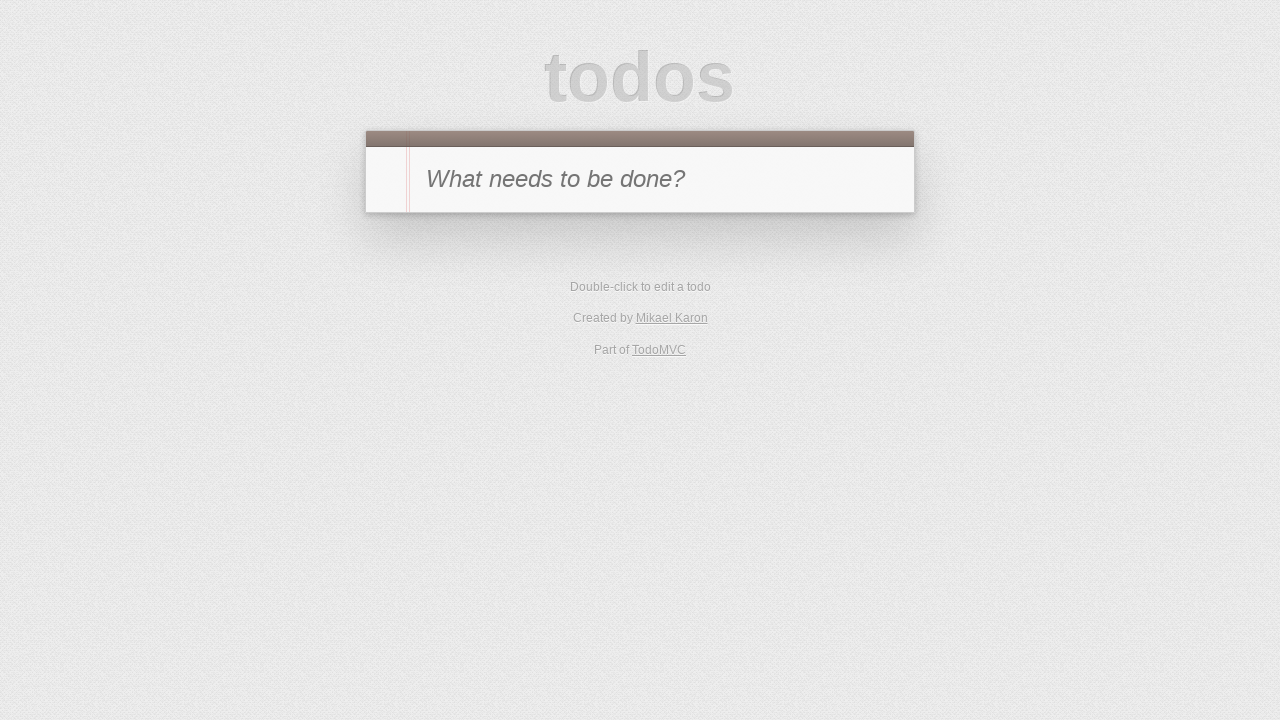

Reloaded page to load the todo from localStorage
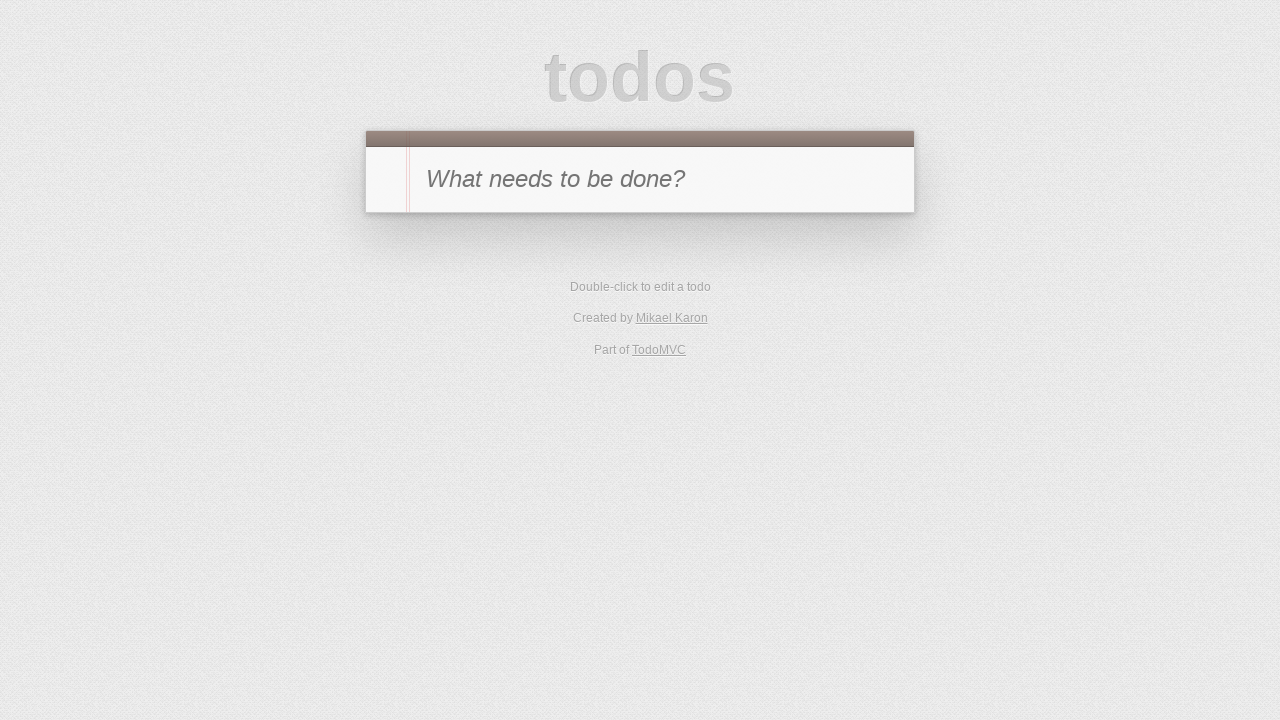

Clicked Completed filter link at (676, 291) on internal:role=link[name="Completed"i]
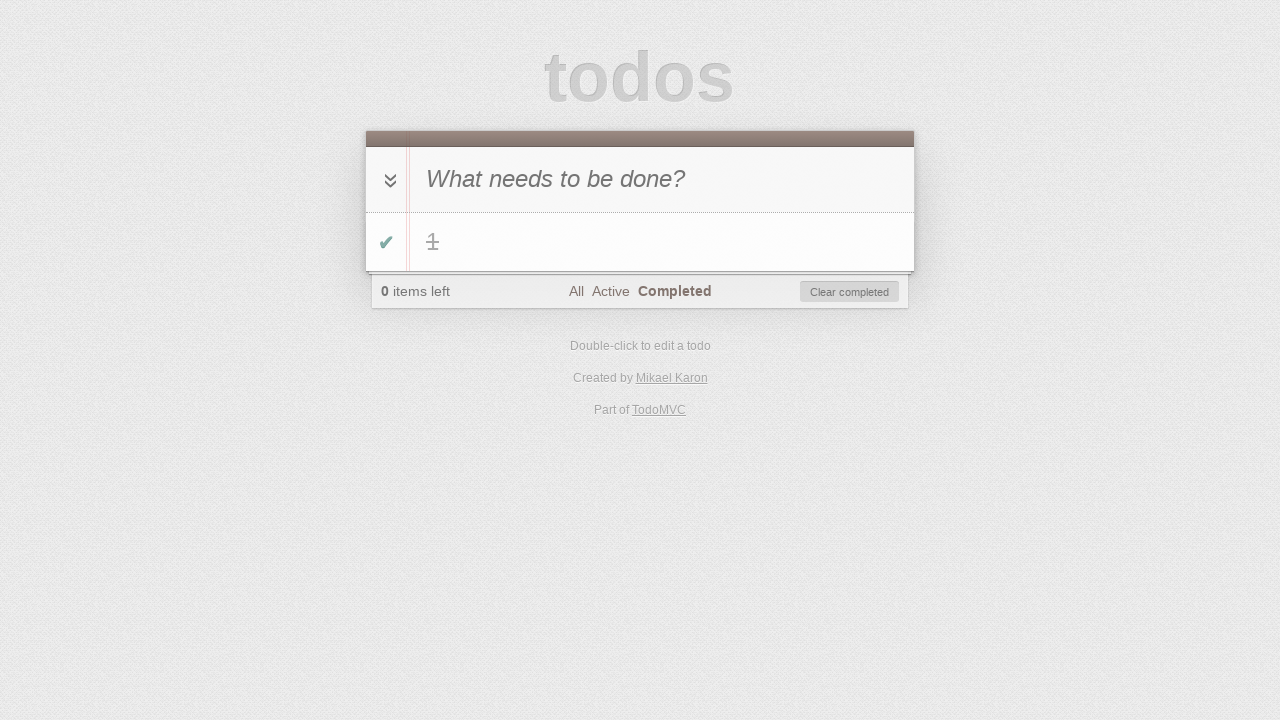

Double-clicked task '1' to enter edit mode at (640, 242) on #todo-list li >> internal:has-text="1"i
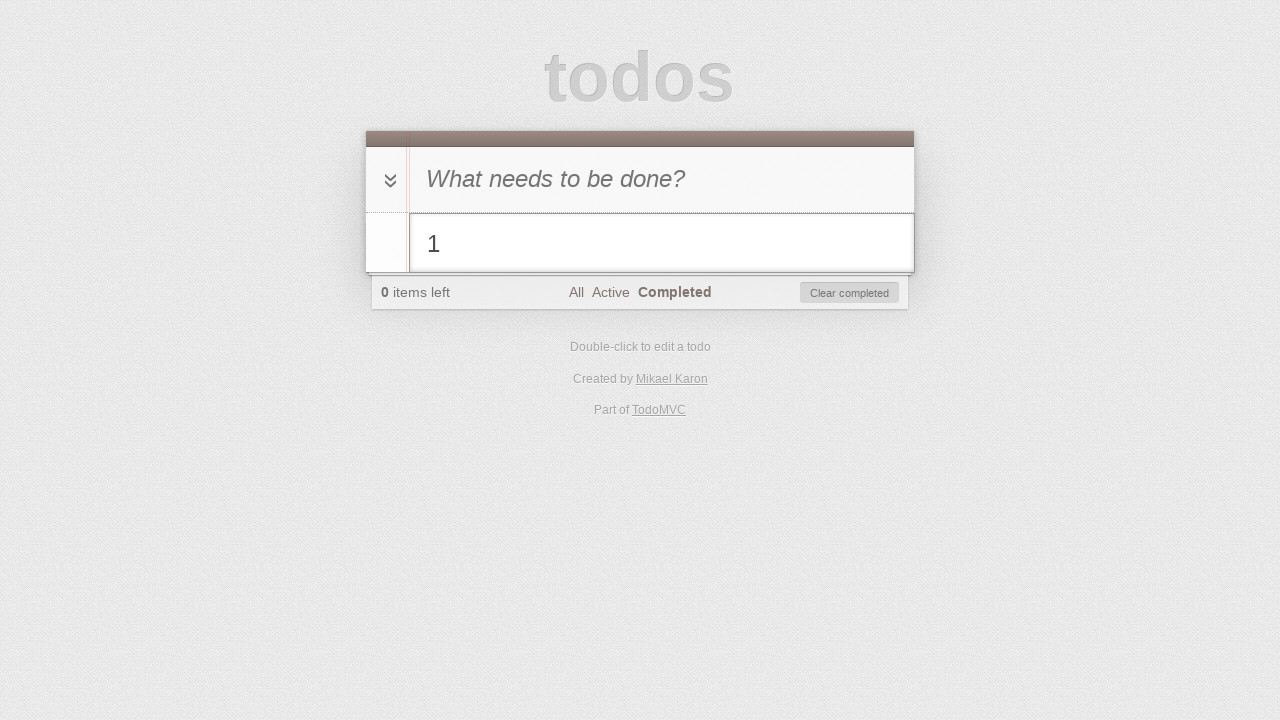

Filled edit field with '1 cancelled' on #todo-list li.editing .edit
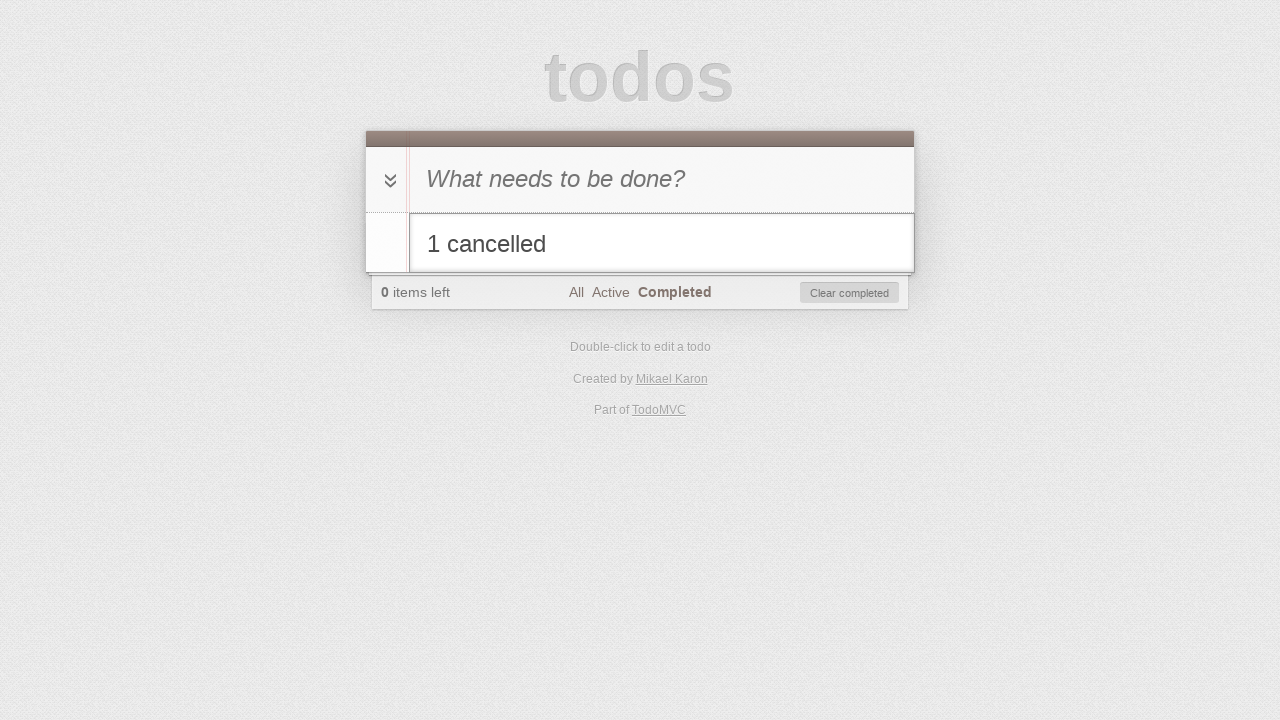

Pressed Escape to cancel the edit on #todo-list li.editing .edit
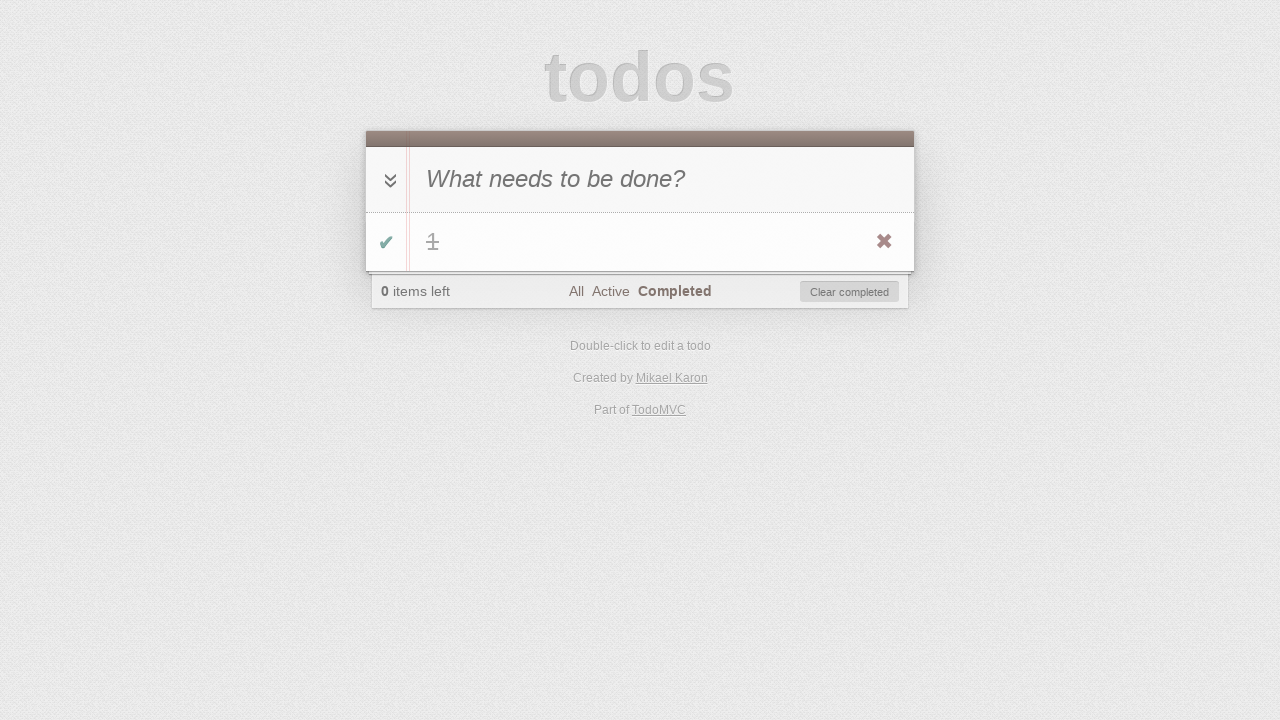

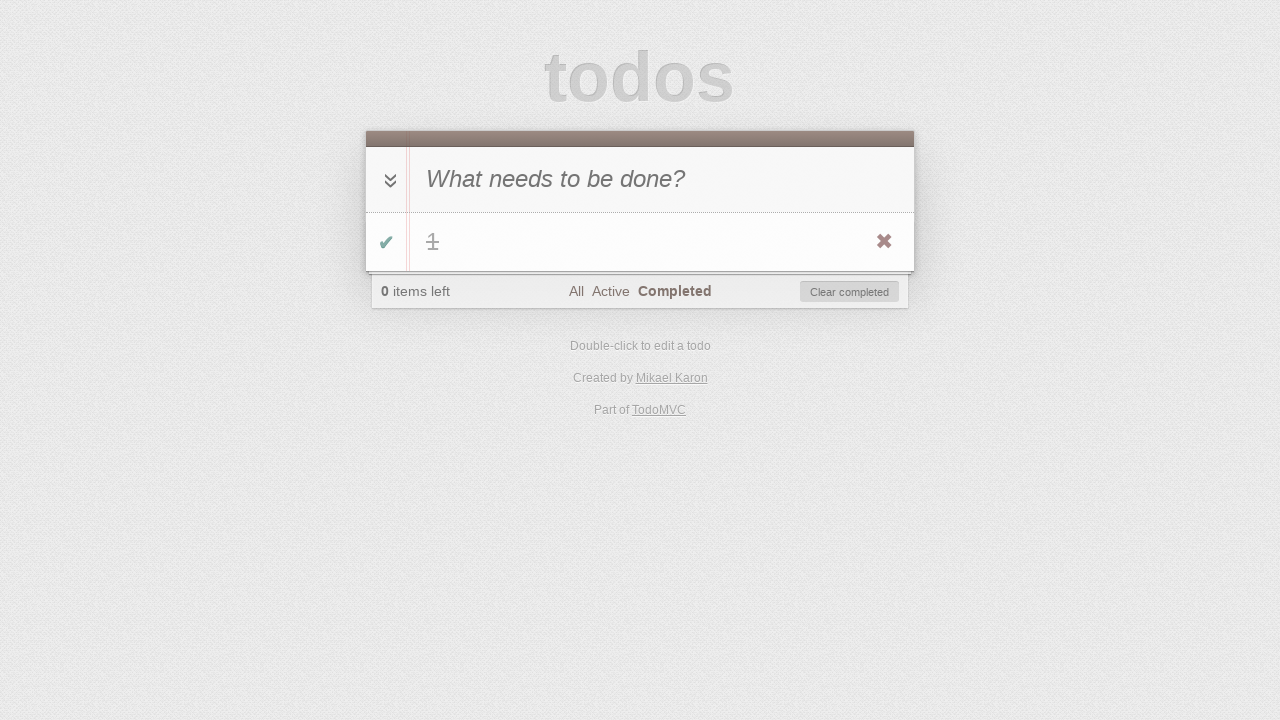